Tests scrollbar functionality by scrolling to reveal a hidden button

Starting URL: http://uitestingplayground.com/

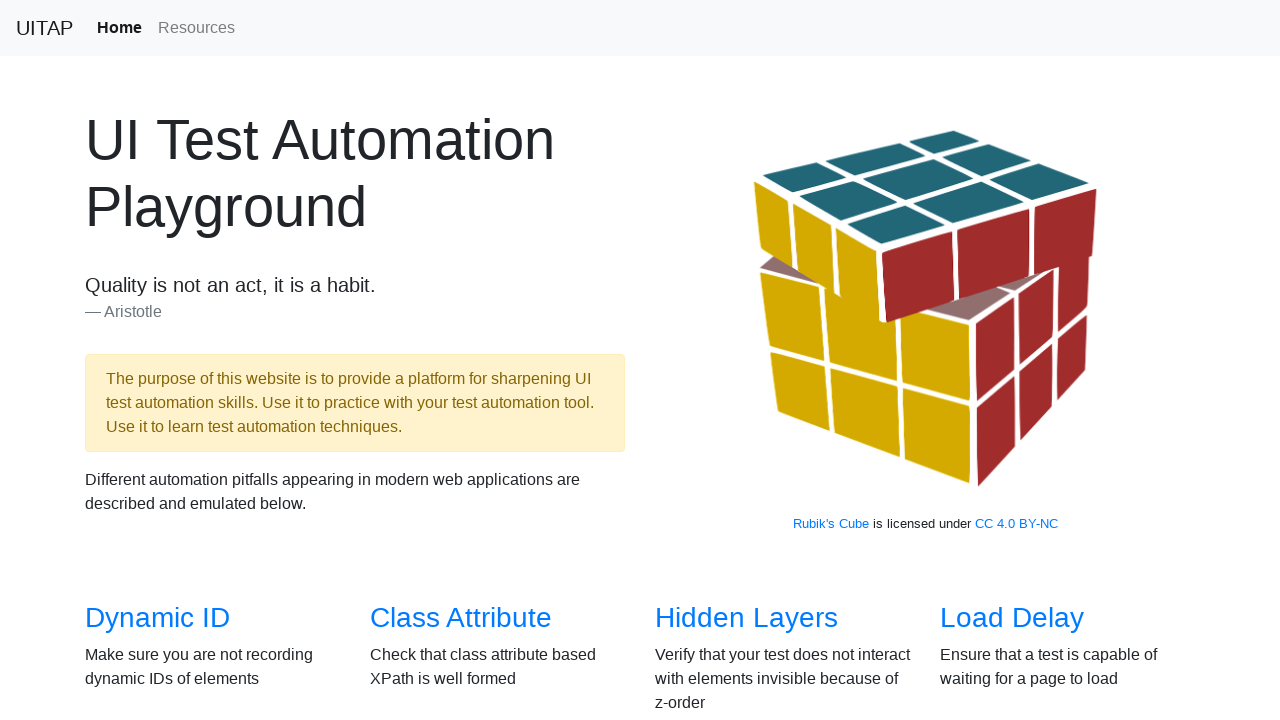

Located Scrollbars section link
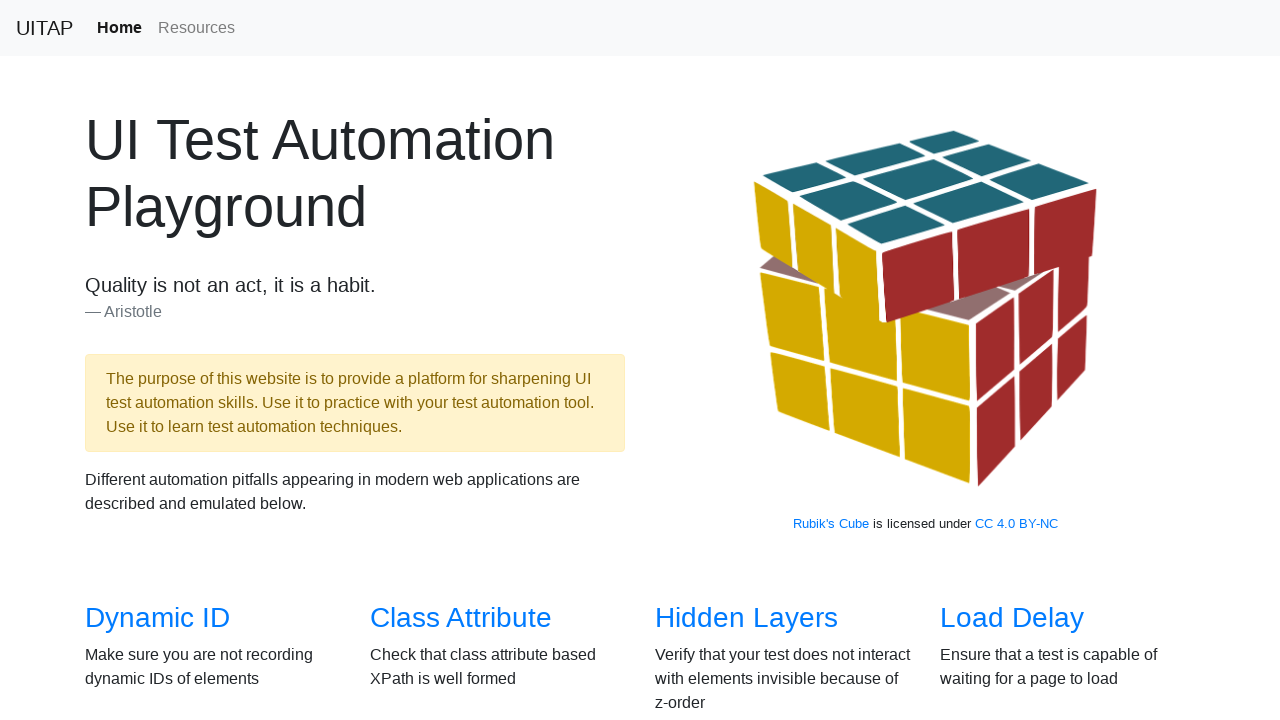

Hovered over Scrollbars section link at (148, 361) on internal:role=link[name="Scrollbars"i]
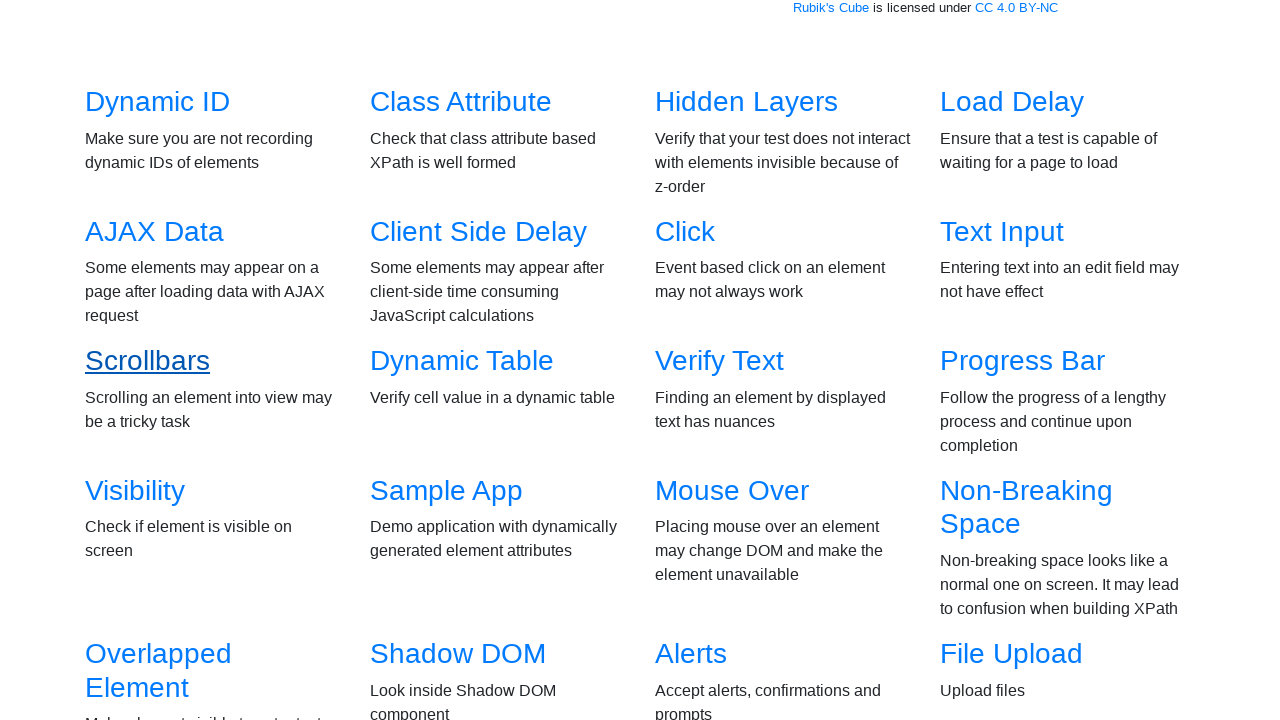

Clicked on Scrollbars section link at (148, 361) on internal:role=link[name="Scrollbars"i]
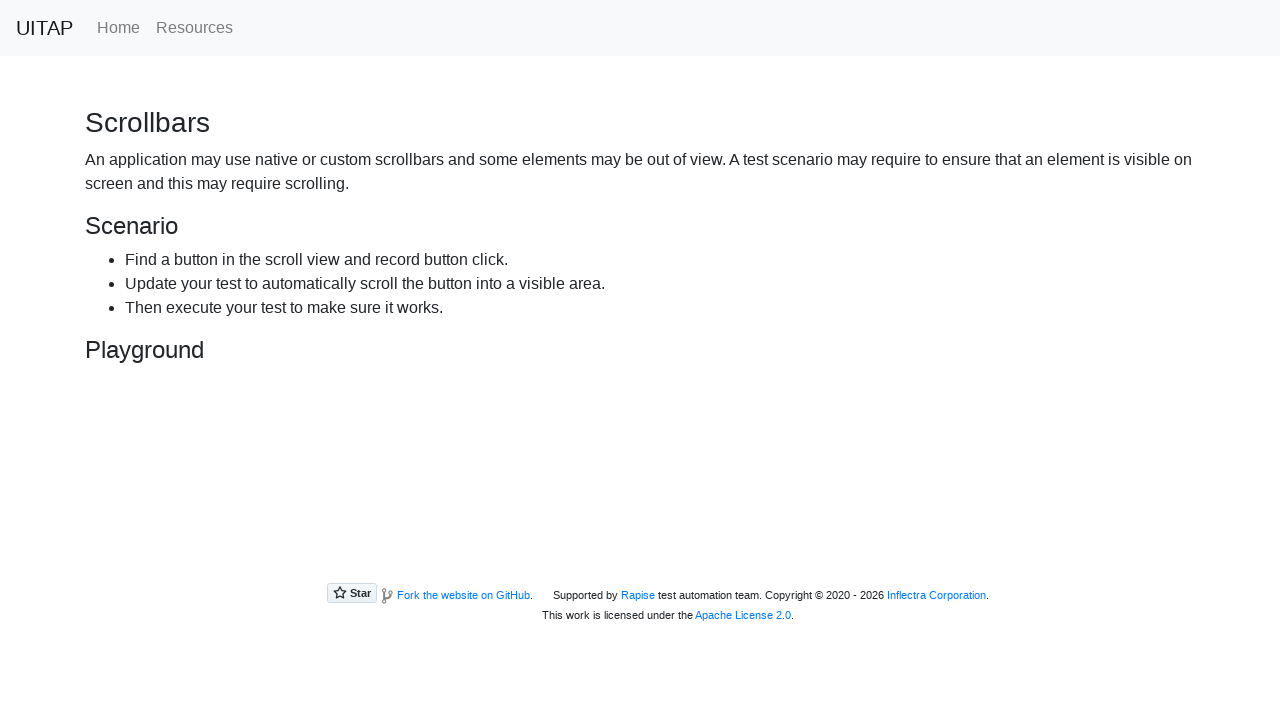

Scrolled to reveal the hidden Hiding Button
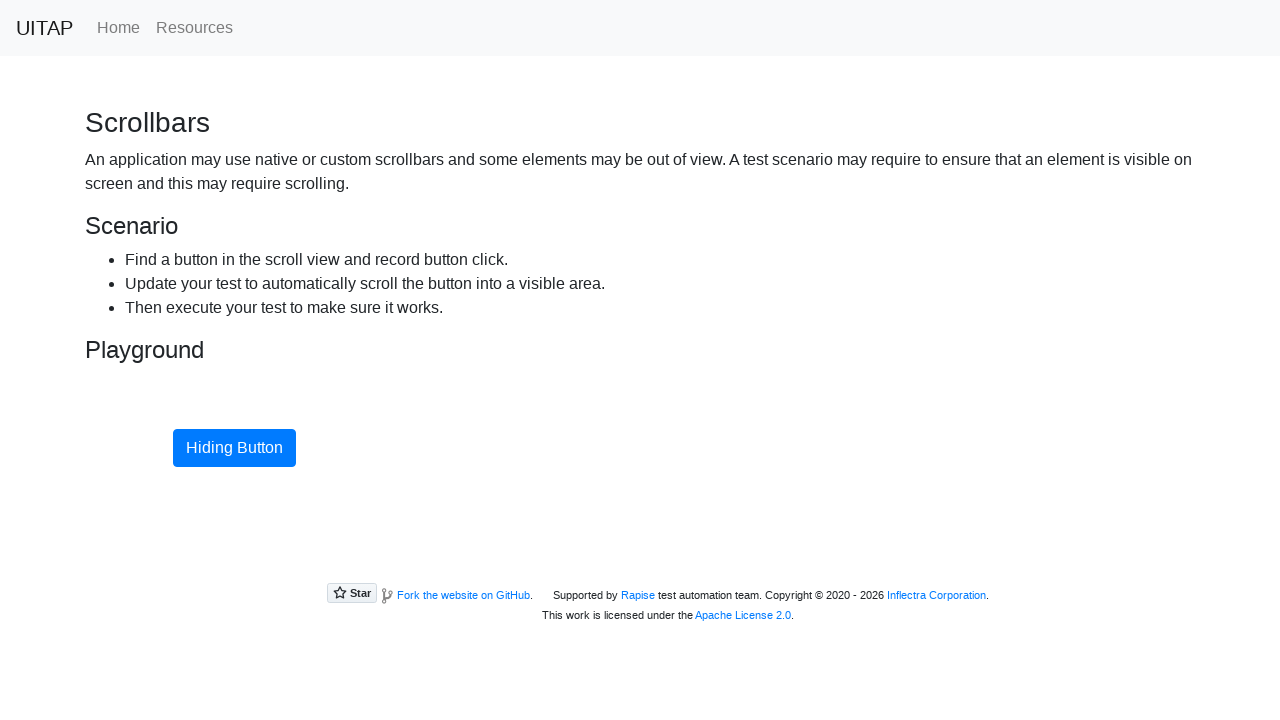

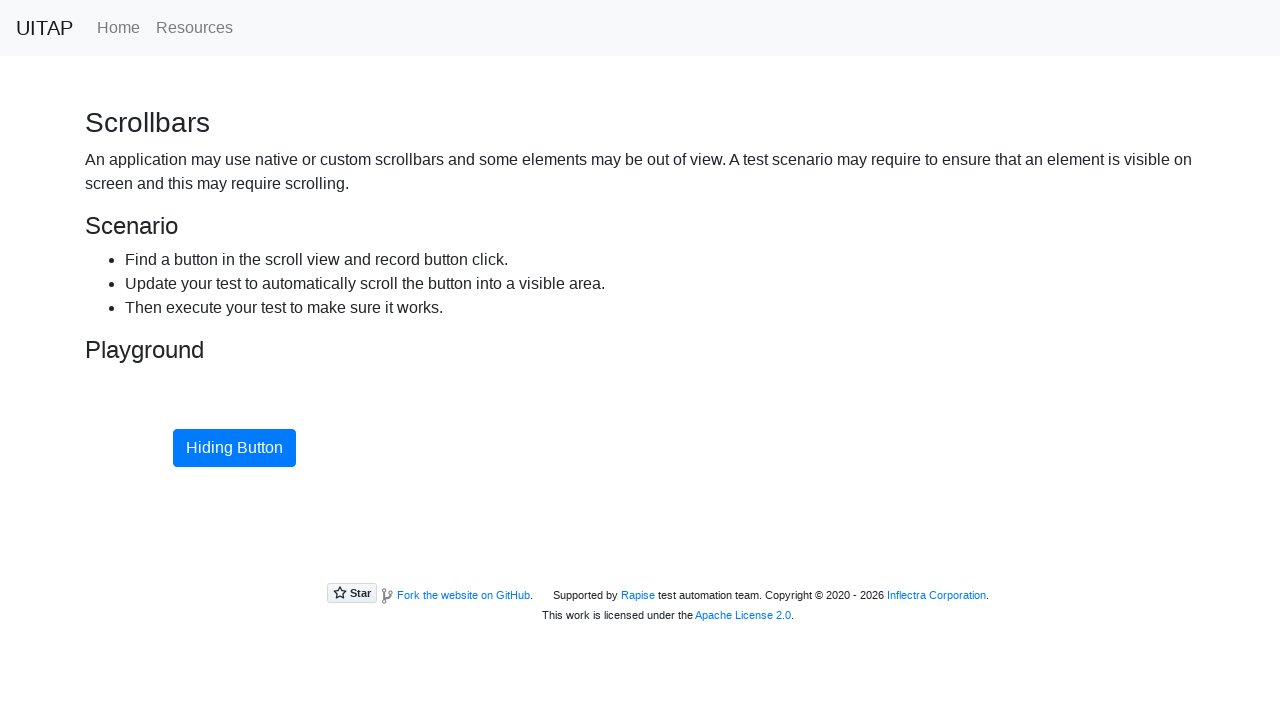